Tests sorting the Due column in descending order by clicking the column header twice and verifying the values are sorted in reverse order.

Starting URL: http://the-internet.herokuapp.com/tables

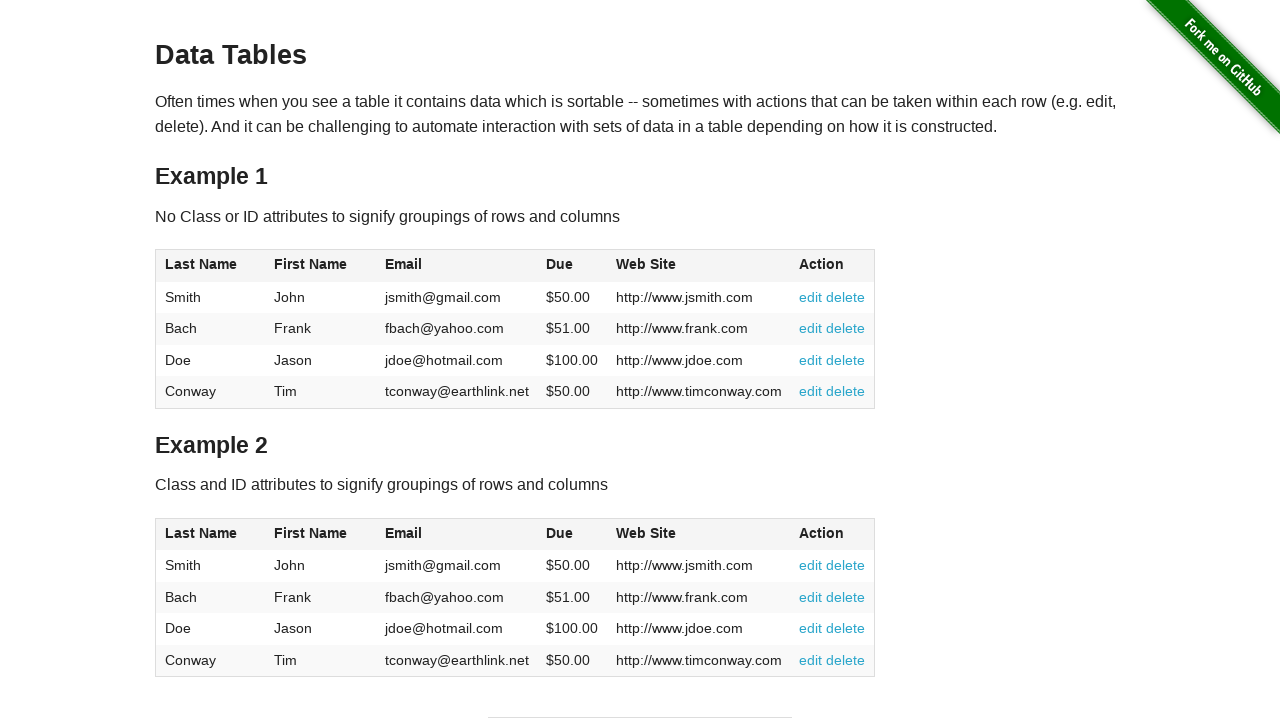

Clicked Due column header first time for ascending sort at (572, 266) on #table1 thead tr th:nth-child(4)
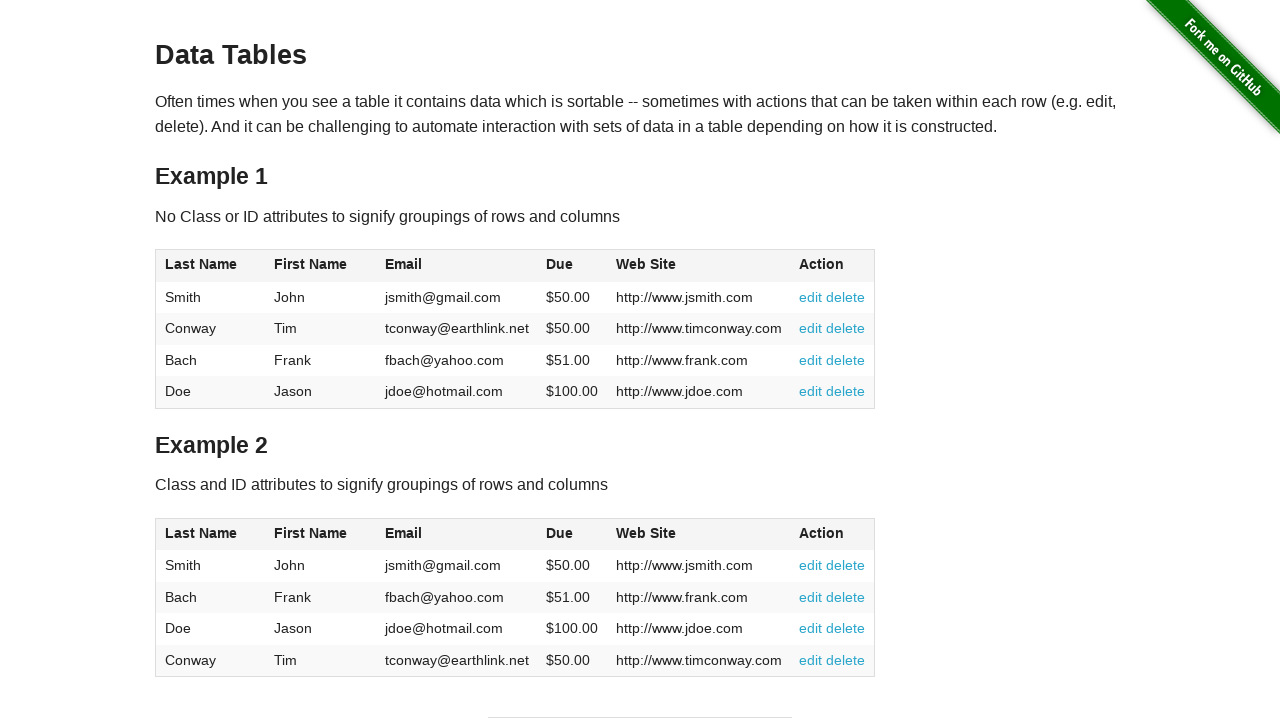

Clicked Due column header second time for descending sort at (572, 266) on #table1 thead tr th:nth-child(4)
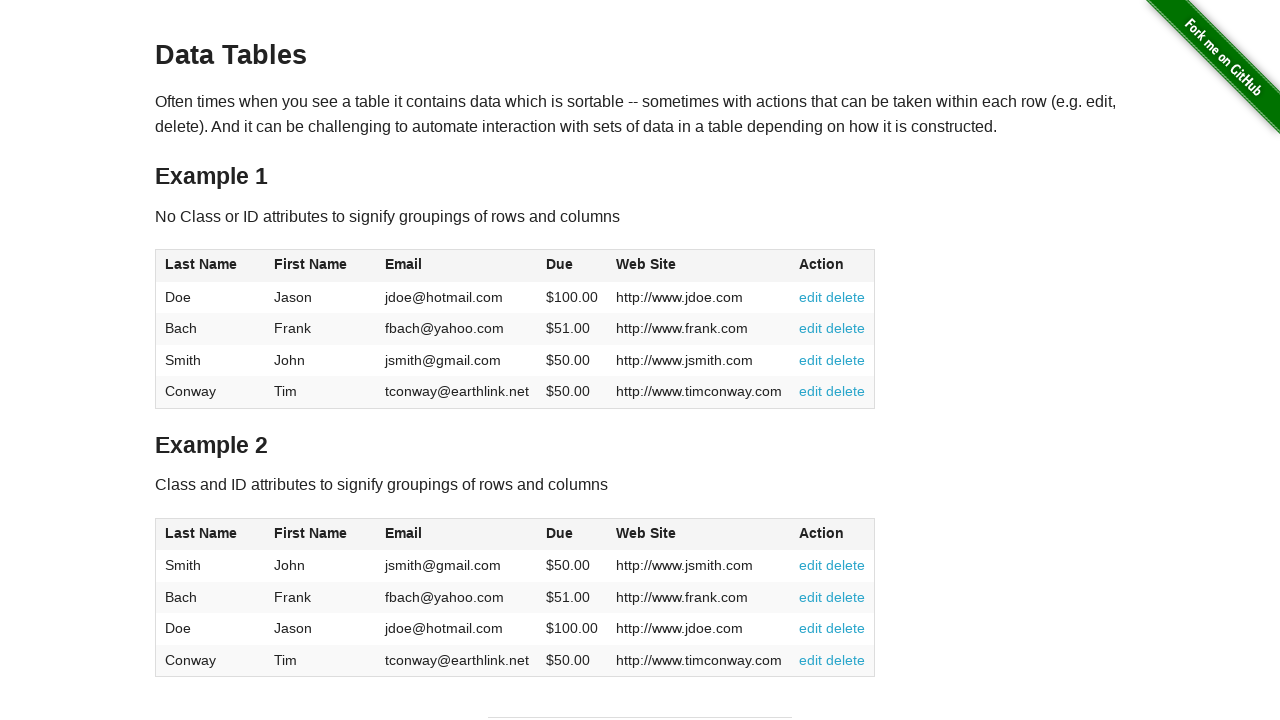

Due column values loaded and are present
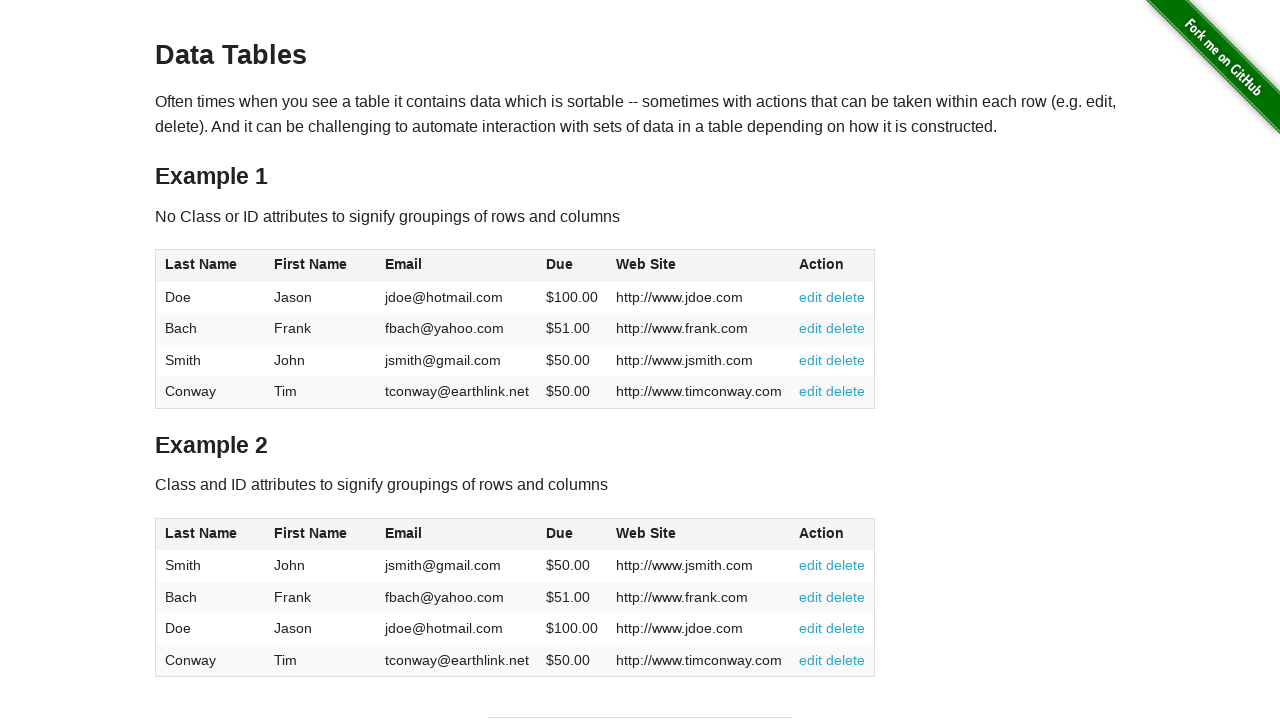

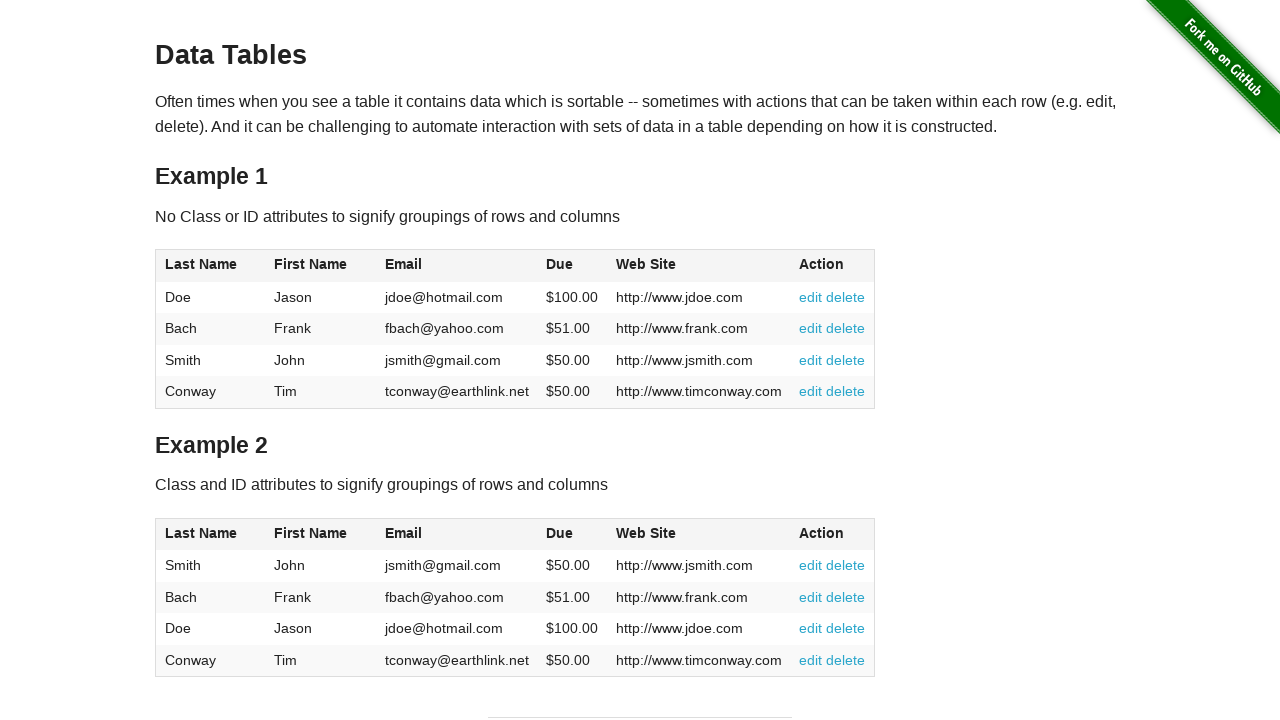